Tests static dropdown selection functionality by selecting an option by index from a dropdown menu

Starting URL: https://rahulshettyacademy.com/AutomationPractice/

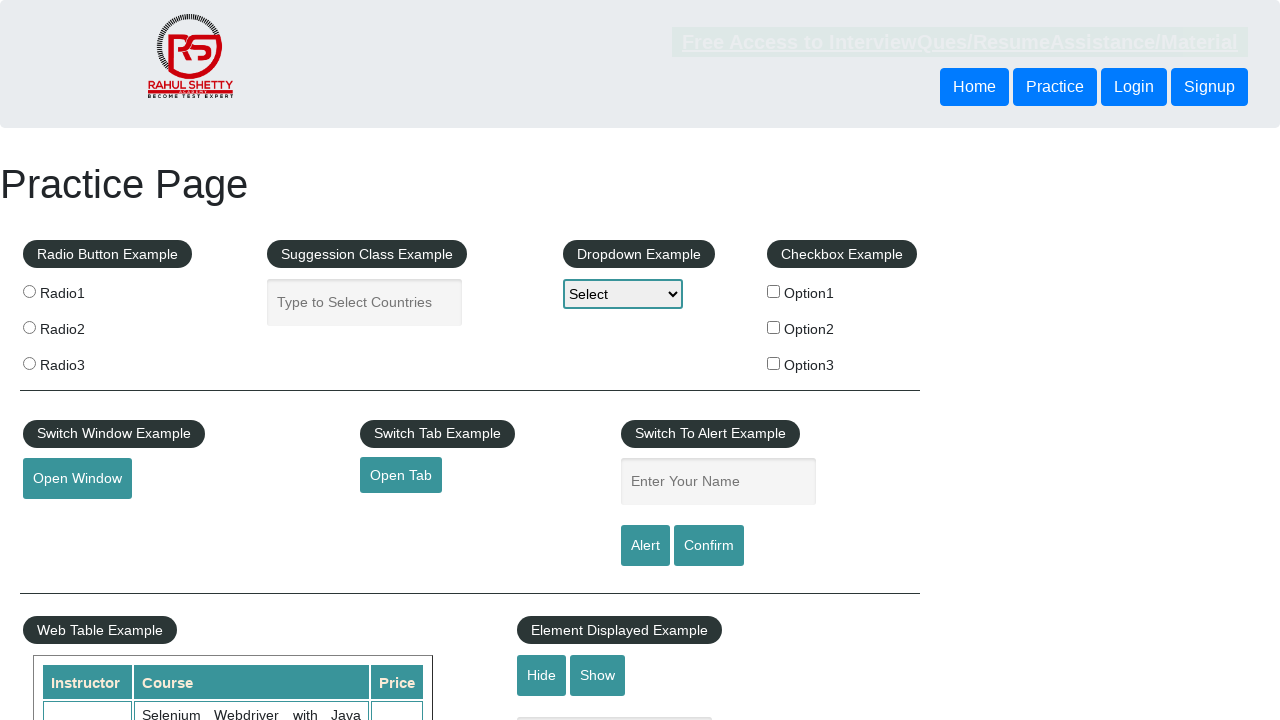

Located the dropdown element with id 'dropdown-class-example'
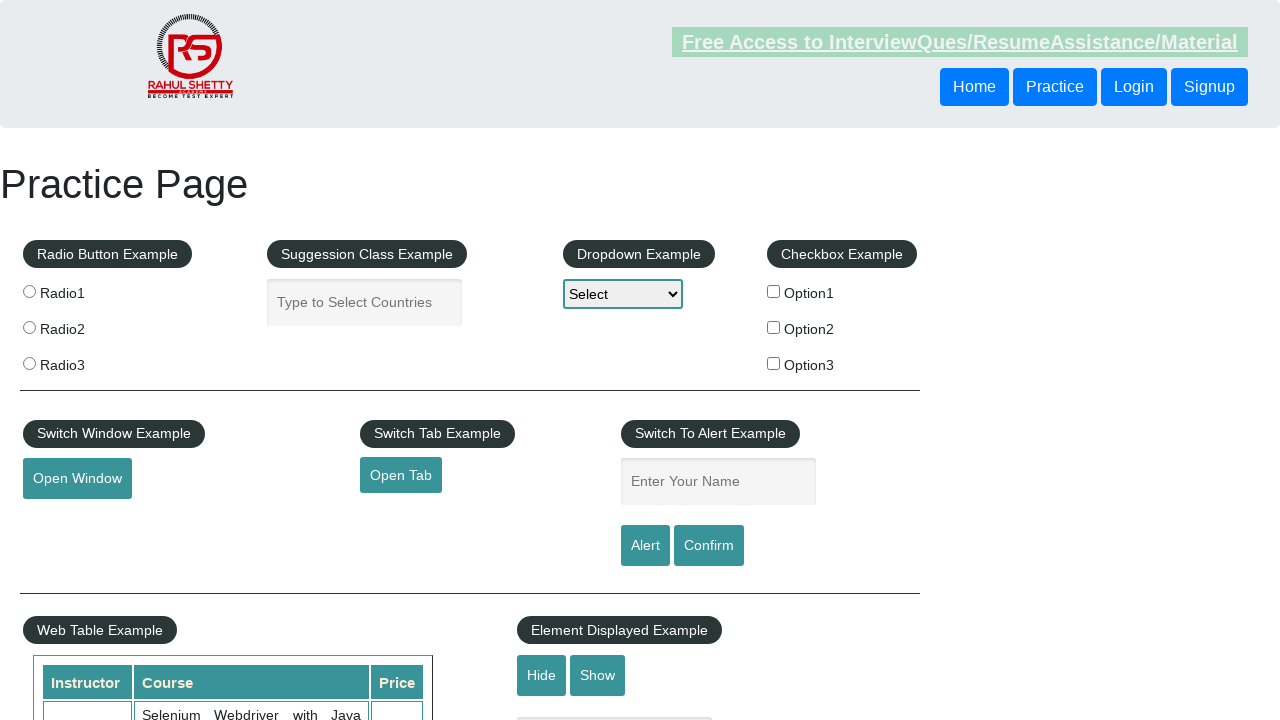

Selected option at index 1 (second option) from the dropdown menu on select#dropdown-class-example
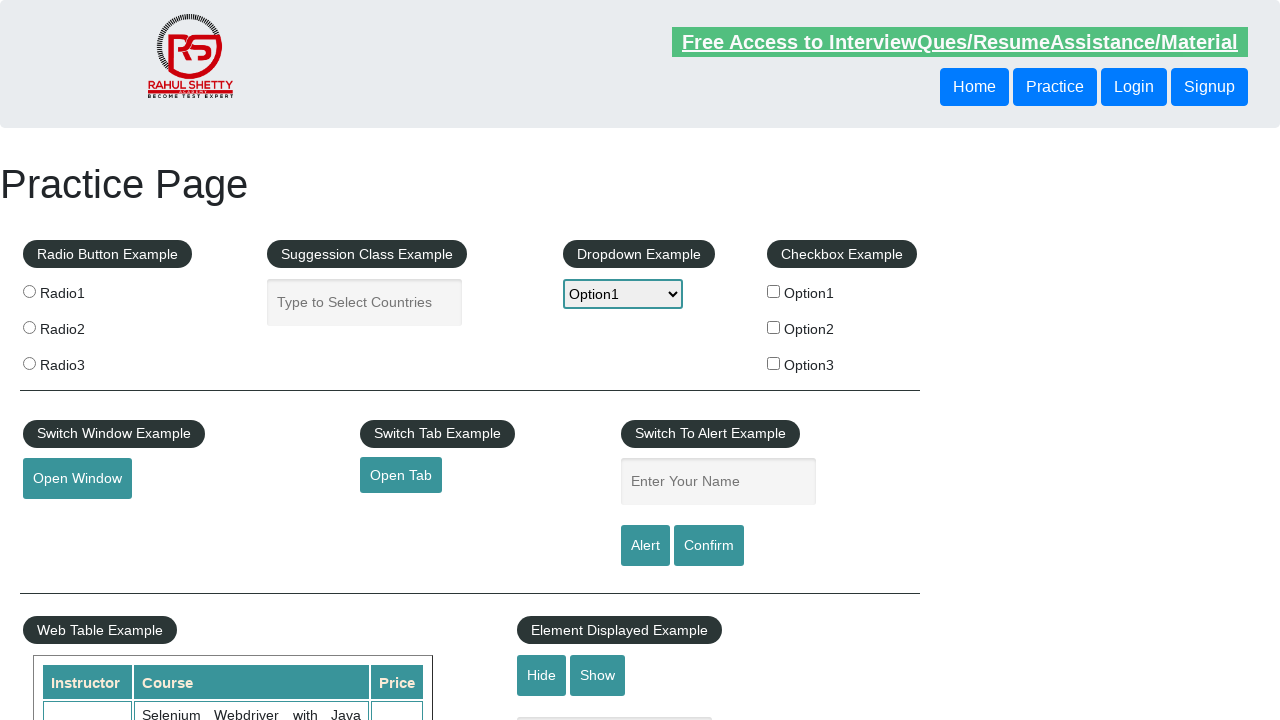

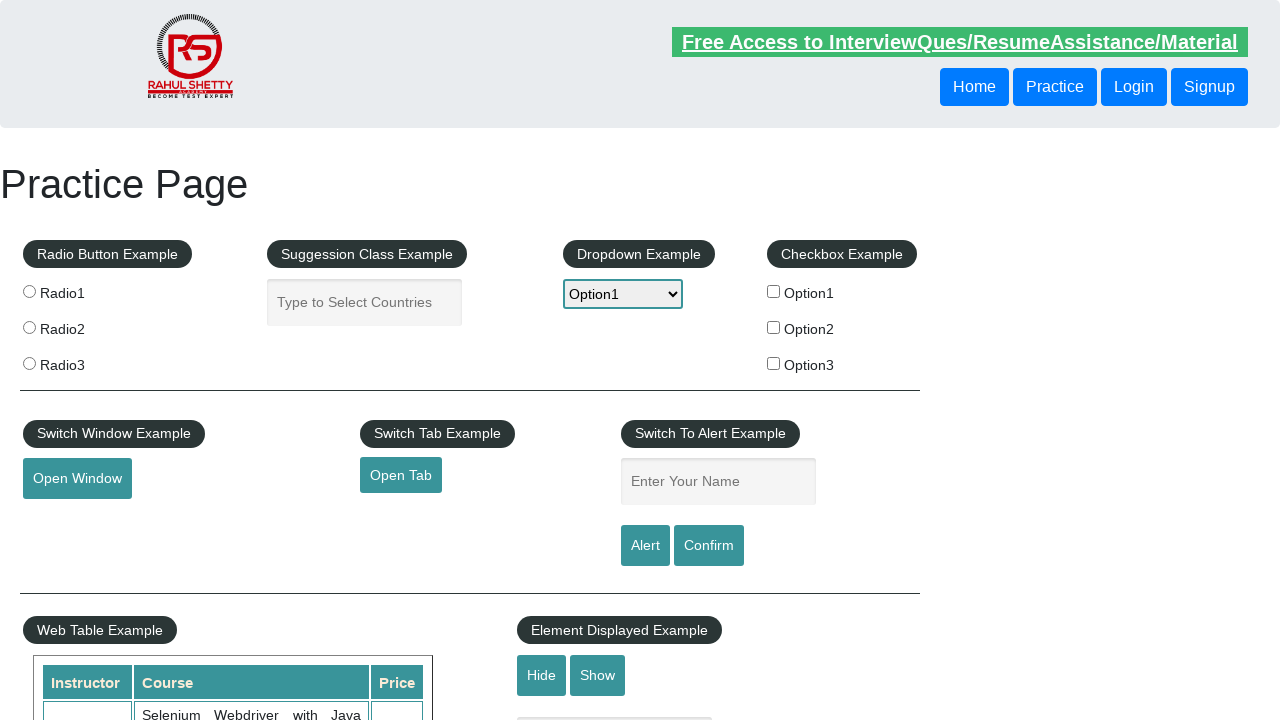